Types "ca" into the search keyword input field on a selenium practice e-commerce page

Starting URL: https://rahulshettyacademy.com/seleniumPractise/#/

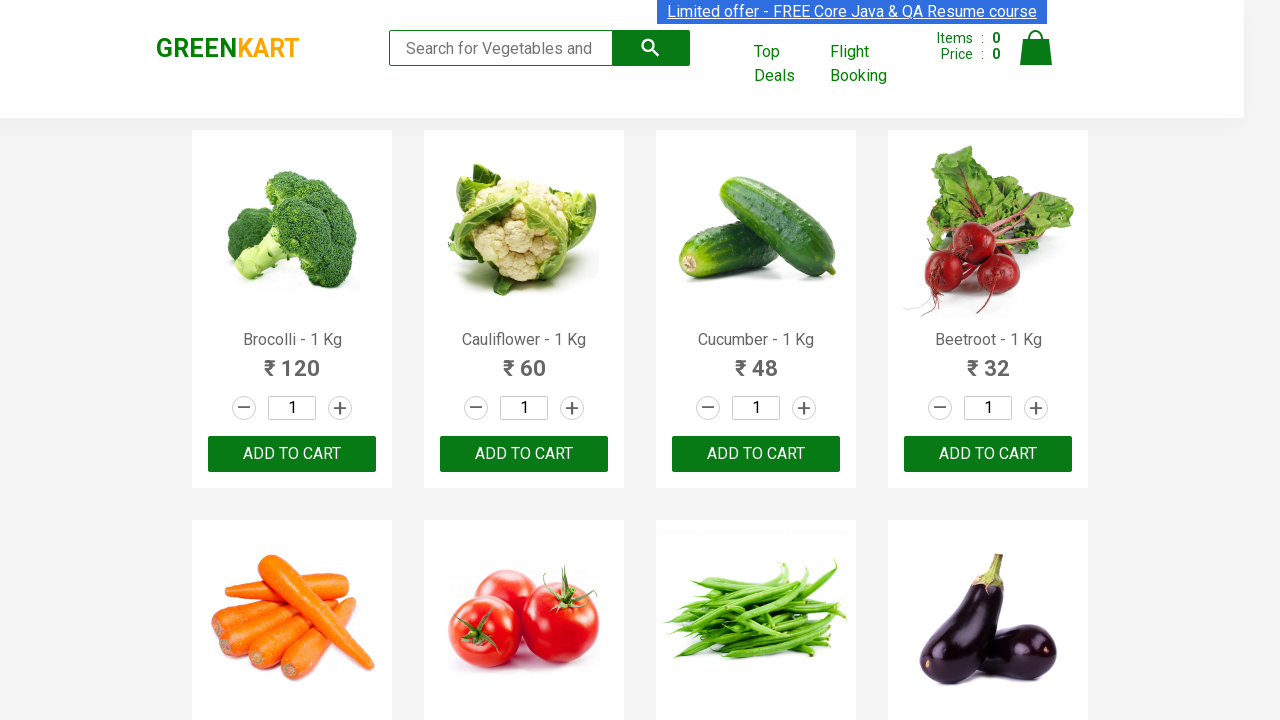

Typed 'ca' into the search keyword input field on .search-keyword
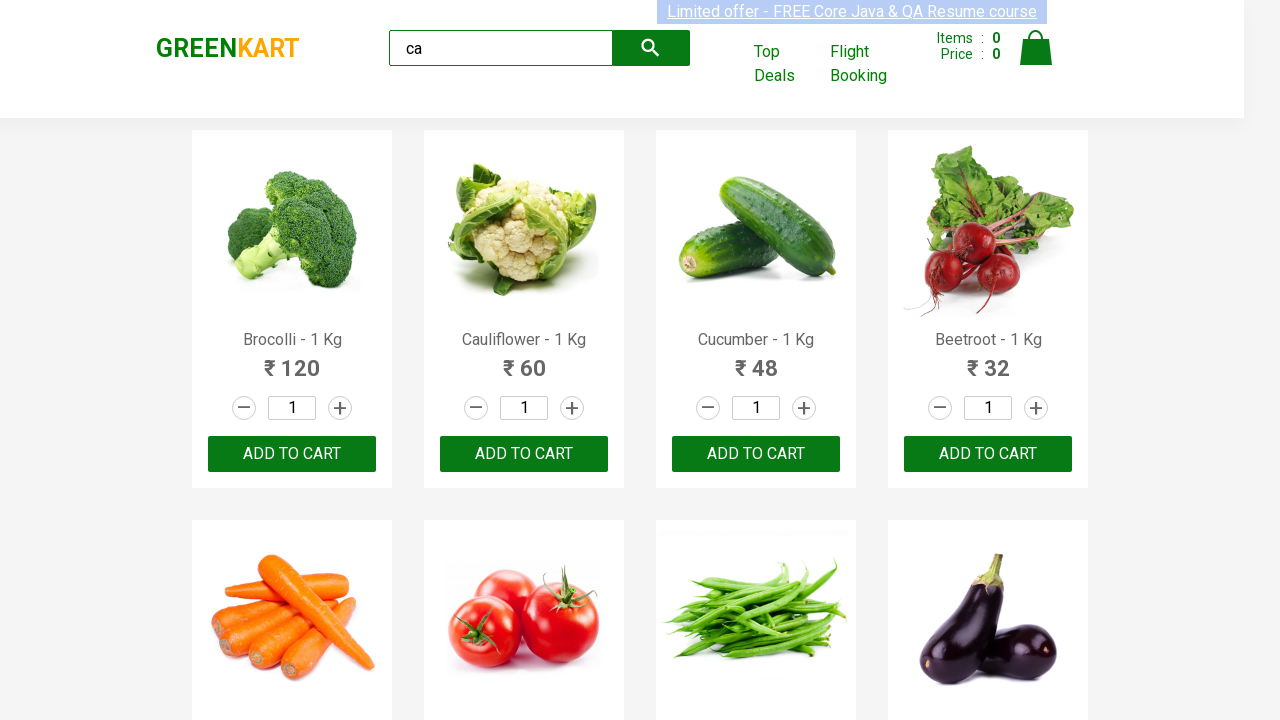

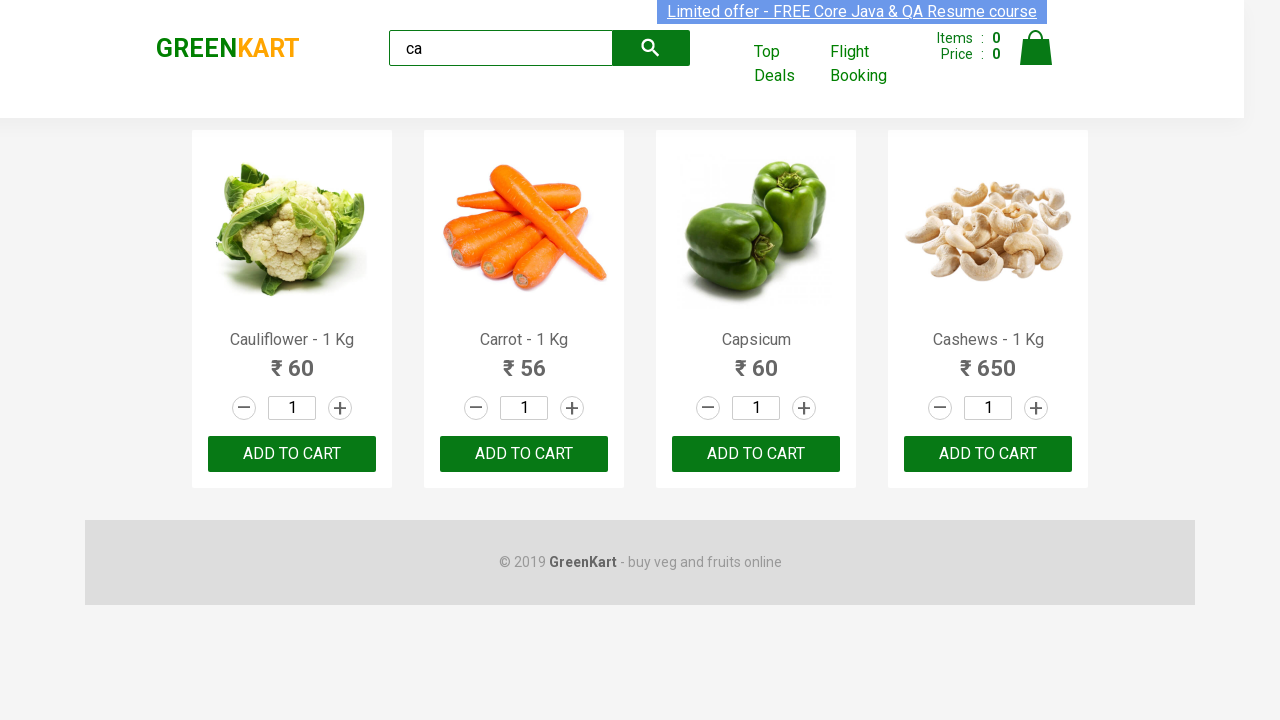